Navigates to the DemoBlaze e-commerce site, clicks on the monitor category, selects the ASUS Full HD monitor, and verifies the price is displayed correctly.

Starting URL: https://www.demoblaze.com/

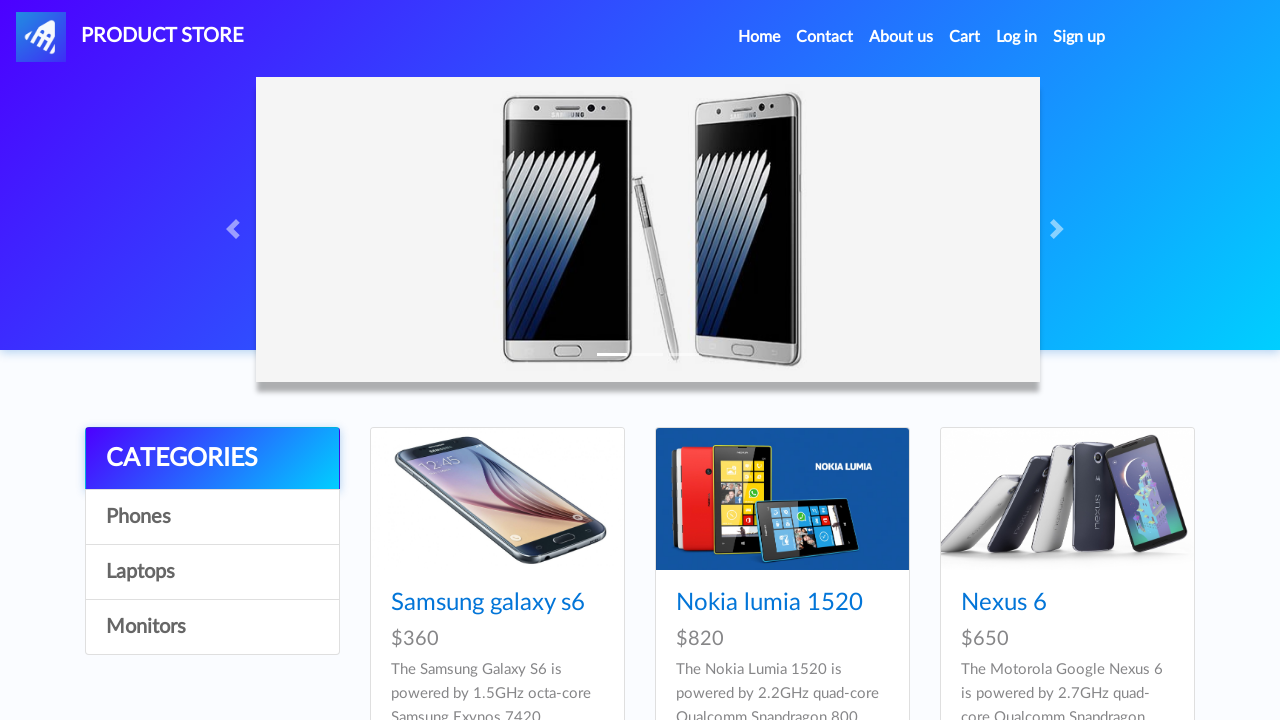

Clicked on monitor category at (212, 627) on [onclick="byCat('monitor')"]
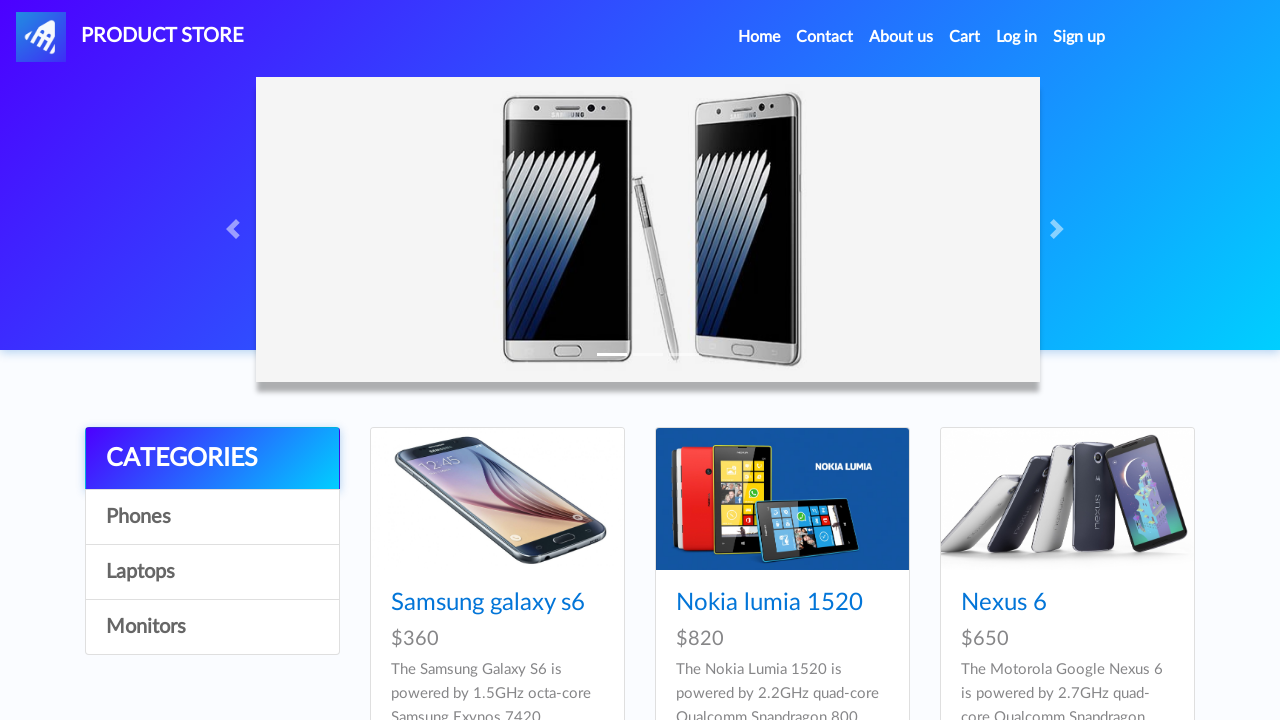

ASUS Full HD monitor product link appeared
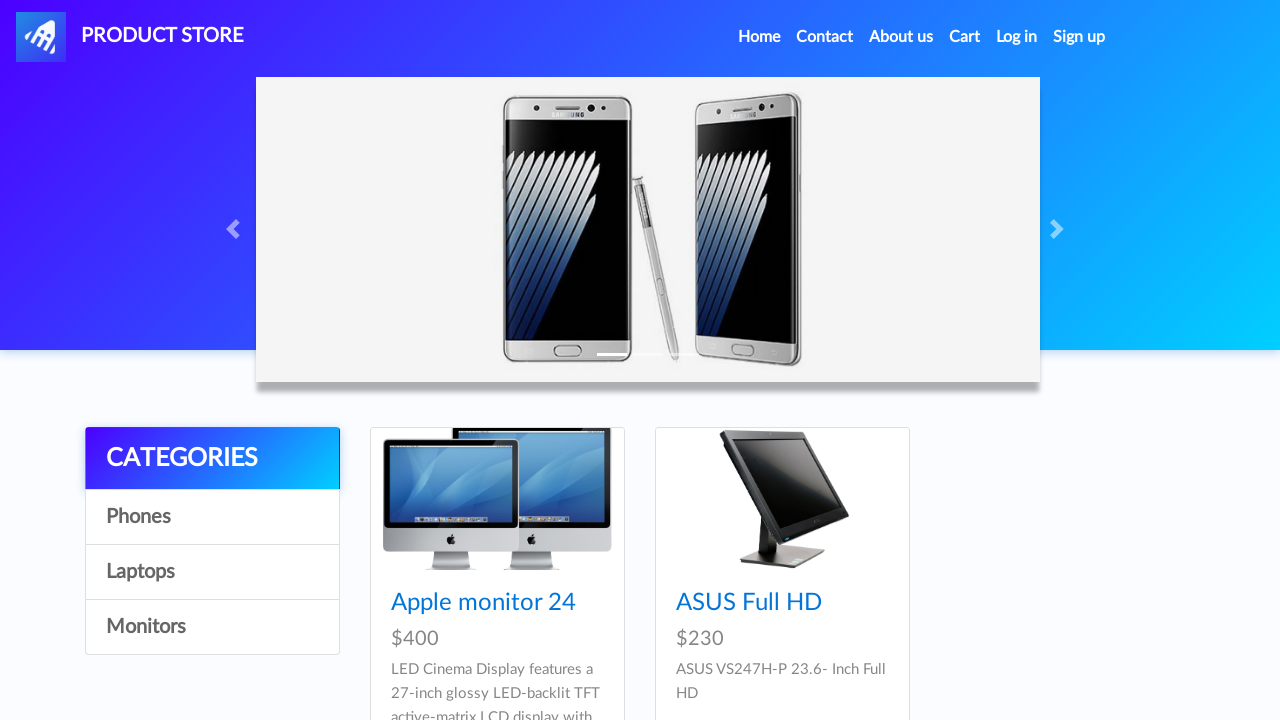

Clicked on ASUS Full HD monitor product at (749, 603) on xpath=//a[text()='ASUS Full HD']
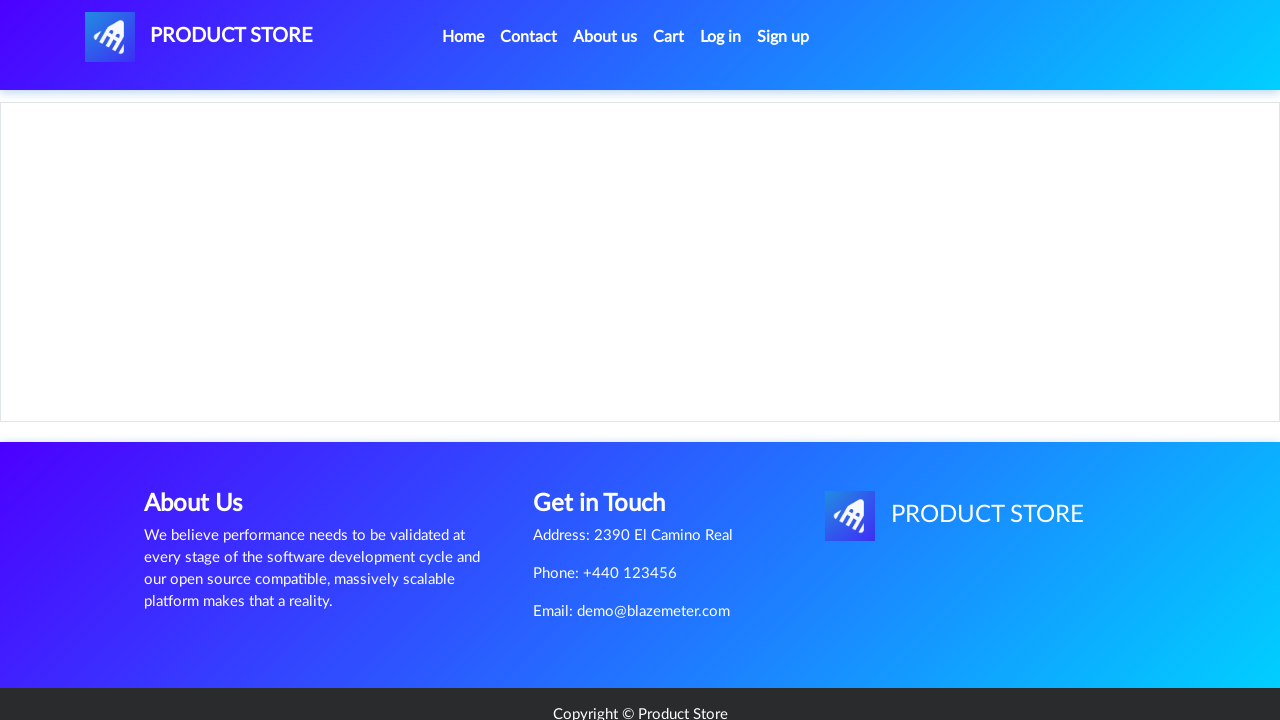

Product page loaded with price container
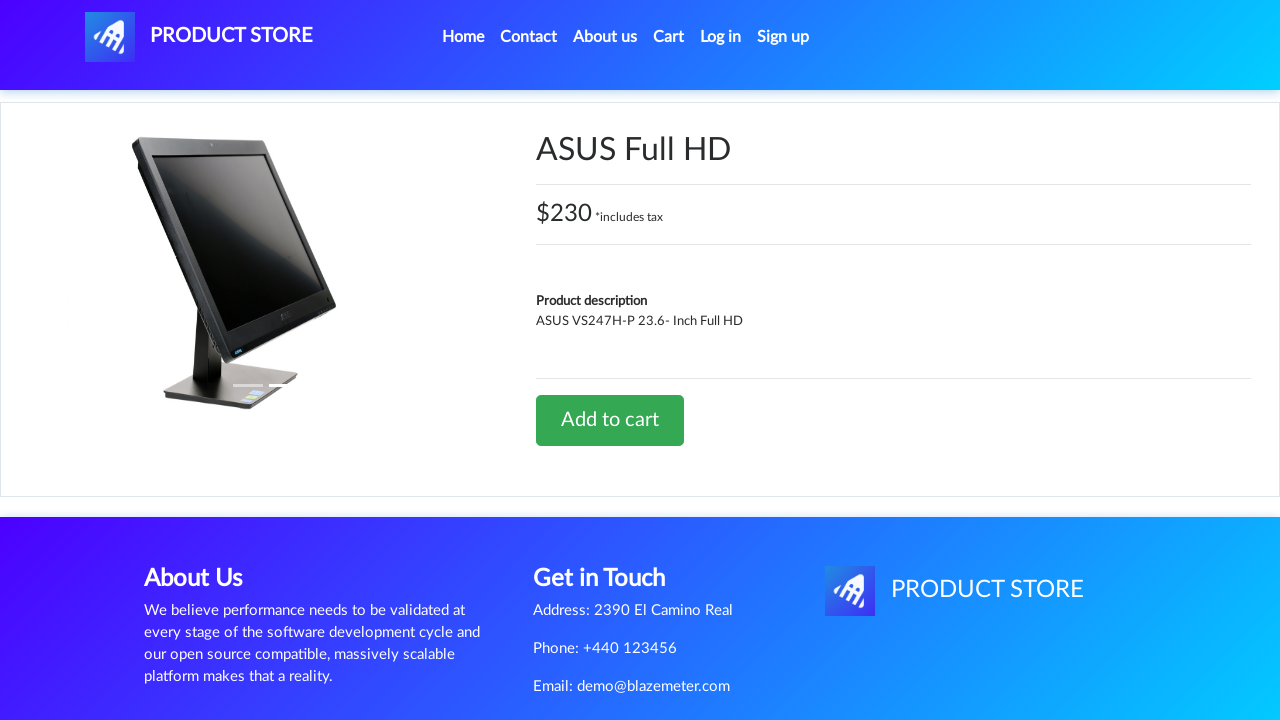

Price container is now visible on product page
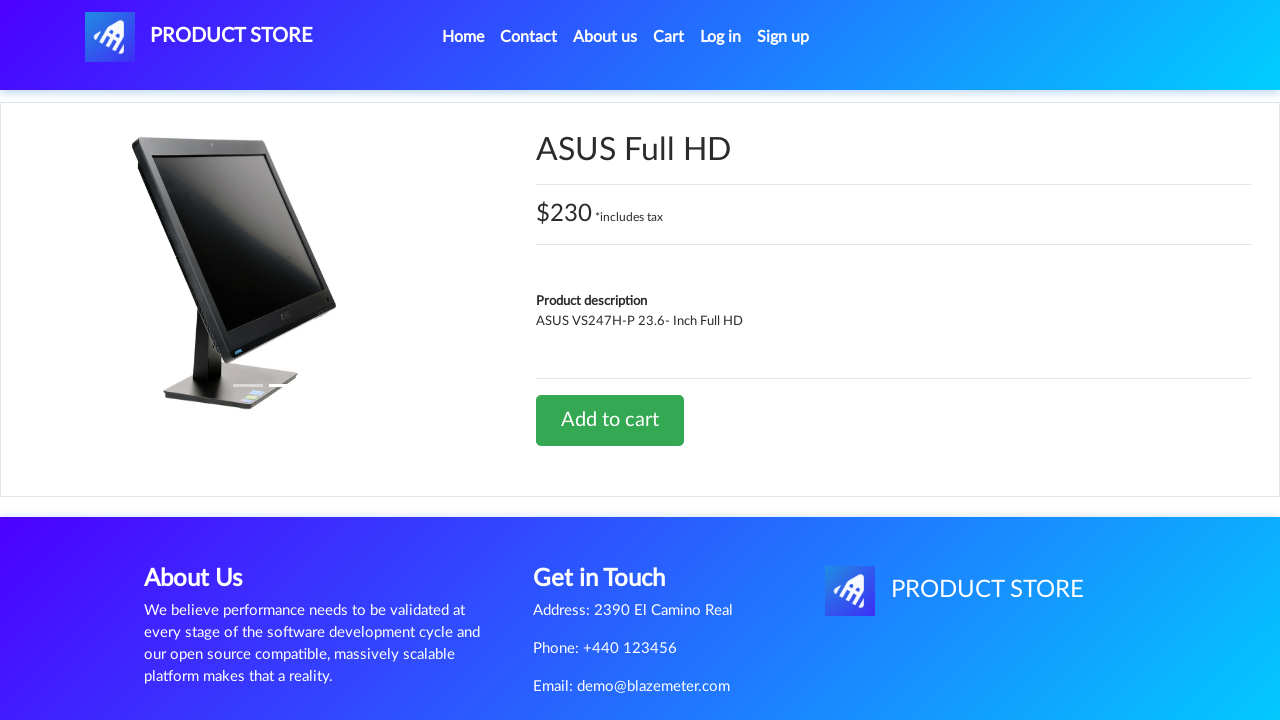

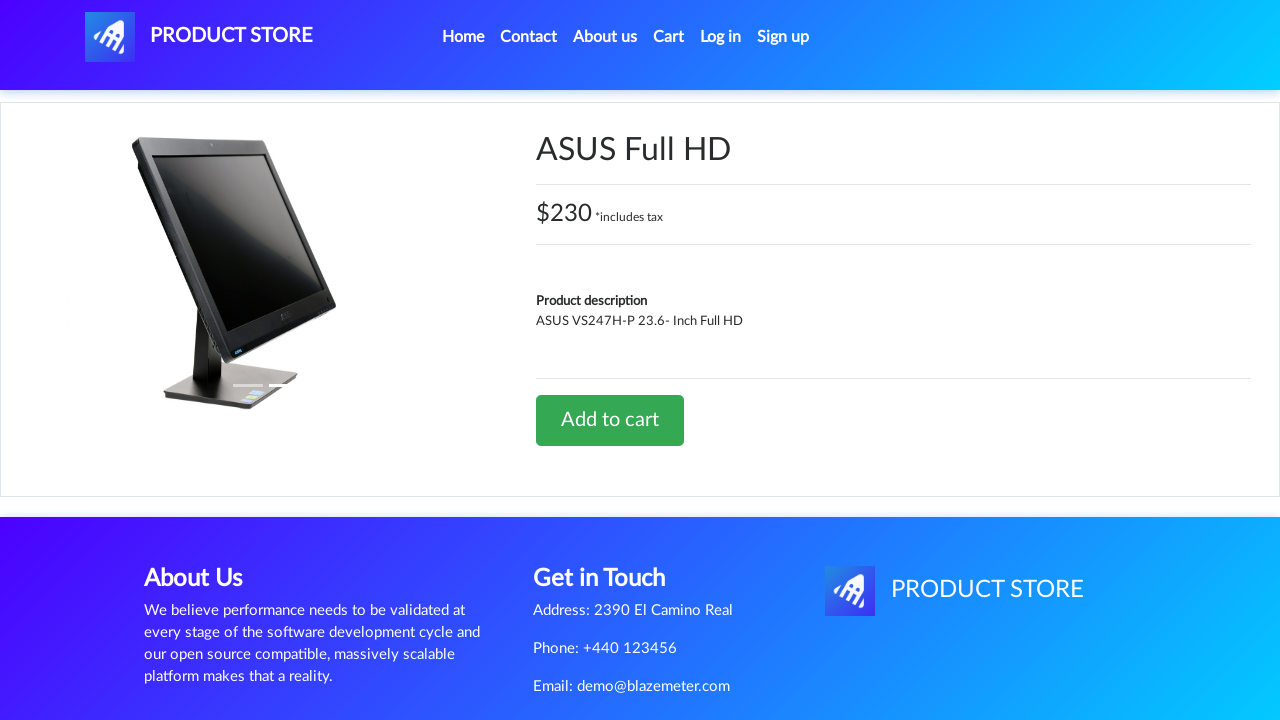